Tests a registration form by filling out personal information including name, address, email, phone, selecting gender, hobbies, skills, and date of birth dropdowns on a demo automation testing site.

Starting URL: http://demo.automationtesting.in/Register.html

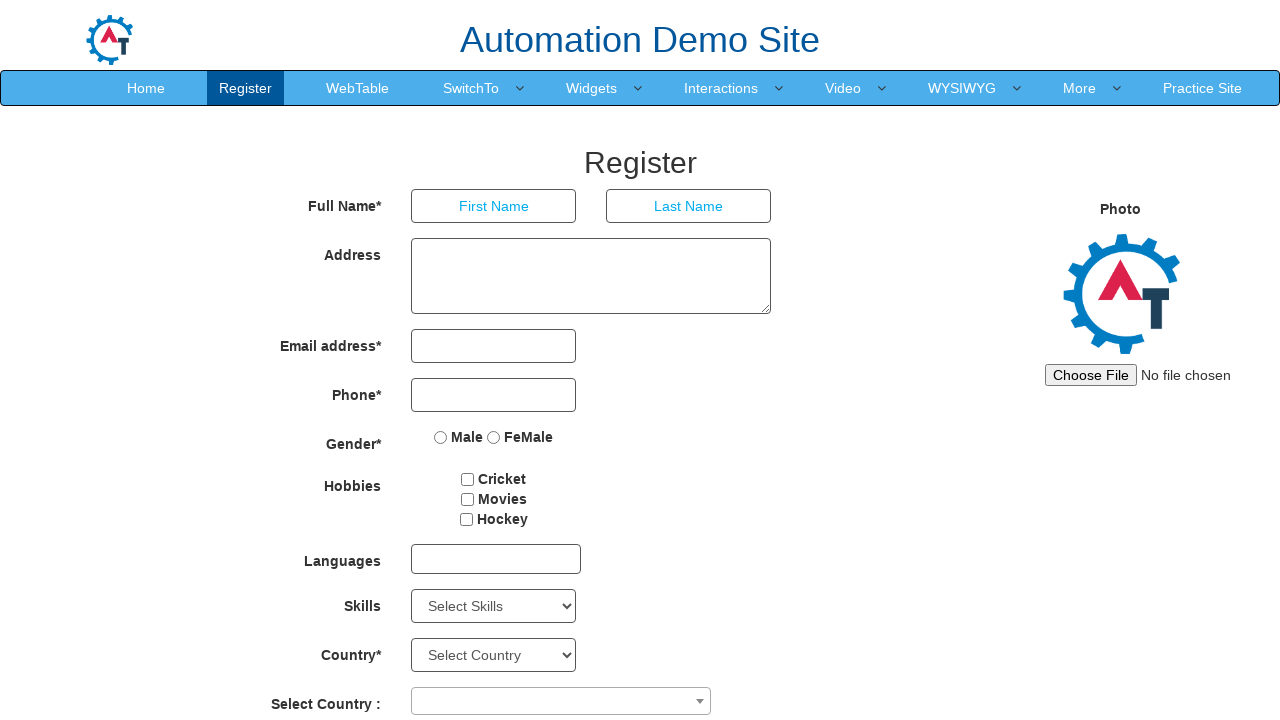

Filled first name field with 'Marcus' on input[placeholder='First Name']
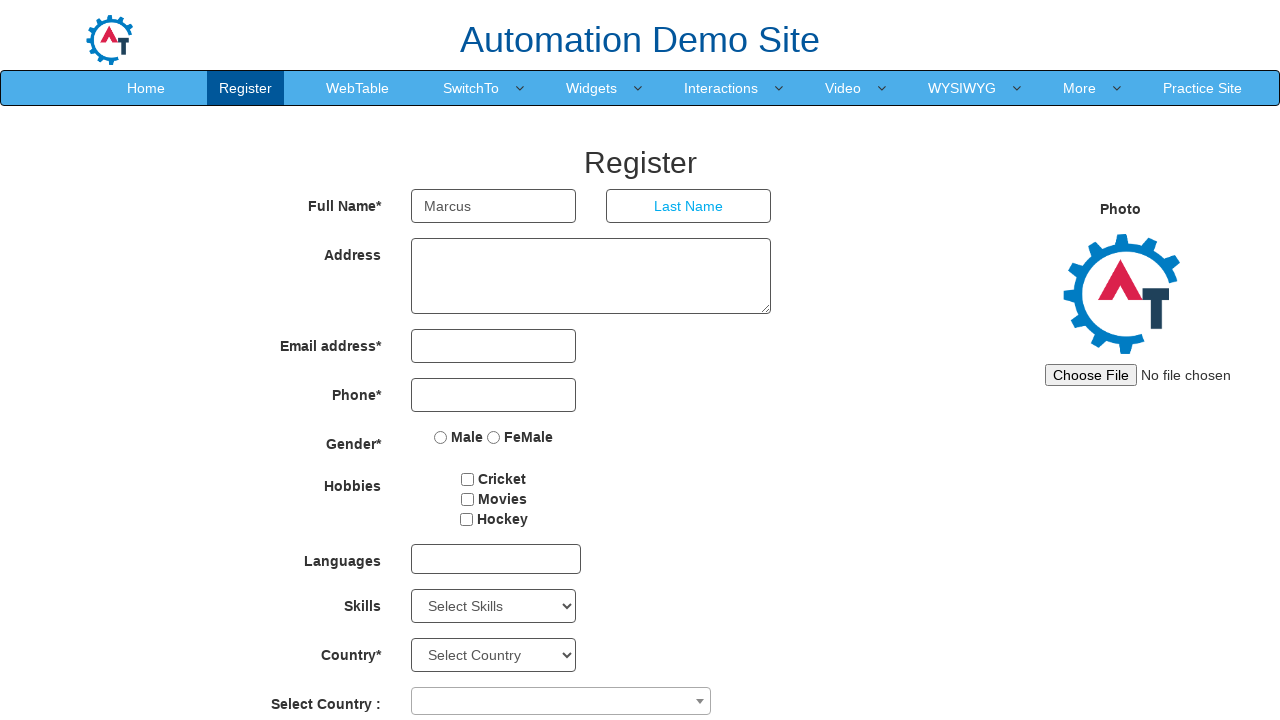

Filled last name field with 'Thompson' on input[placeholder='Last Name']
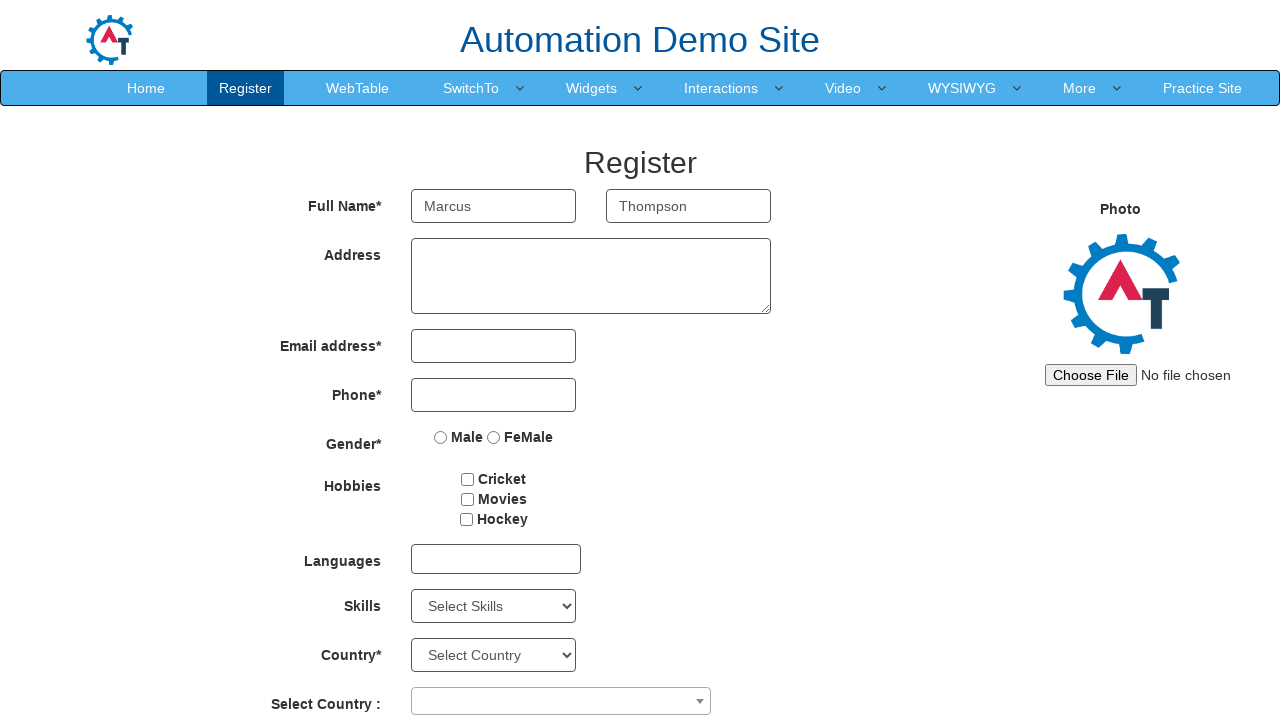

Filled address field with '742 Maple Street' on textarea[ng-model='Adress']
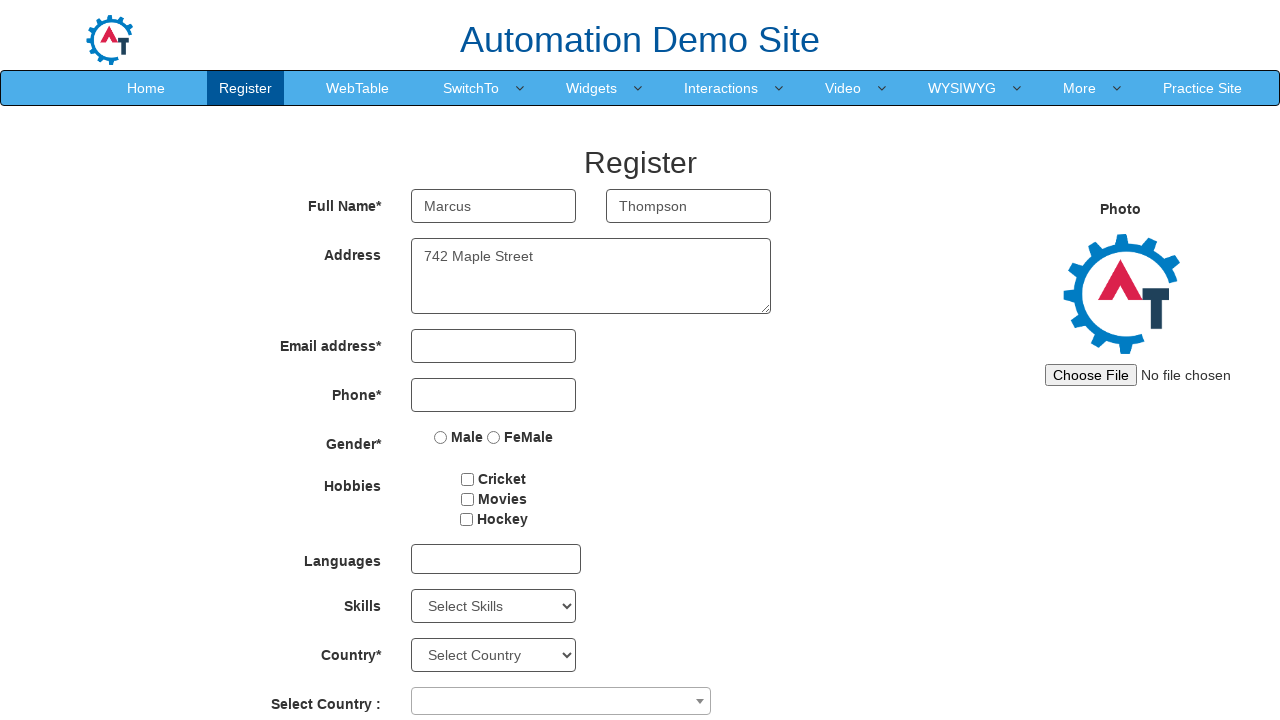

Filled email field with 'marcus.thompson42@example.com' on input[ng-model='EmailAdress']
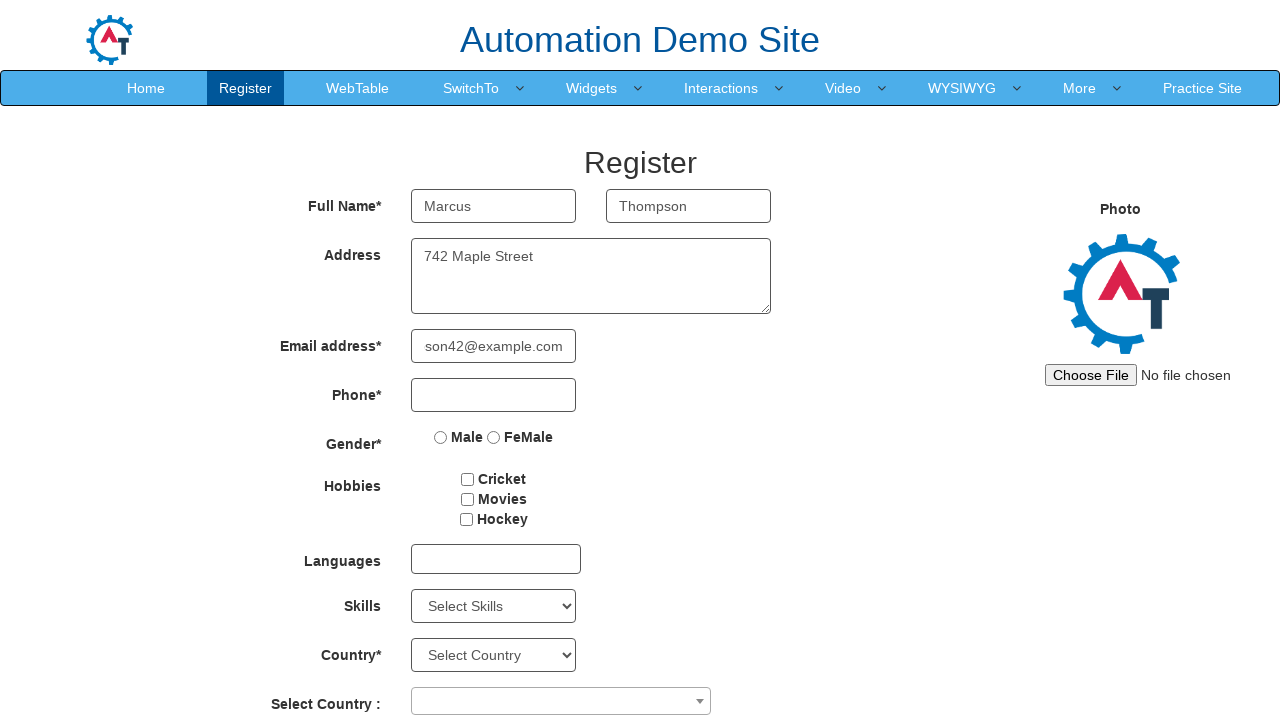

Filled phone number field with '8675309124' on input[ng-model='Phone']
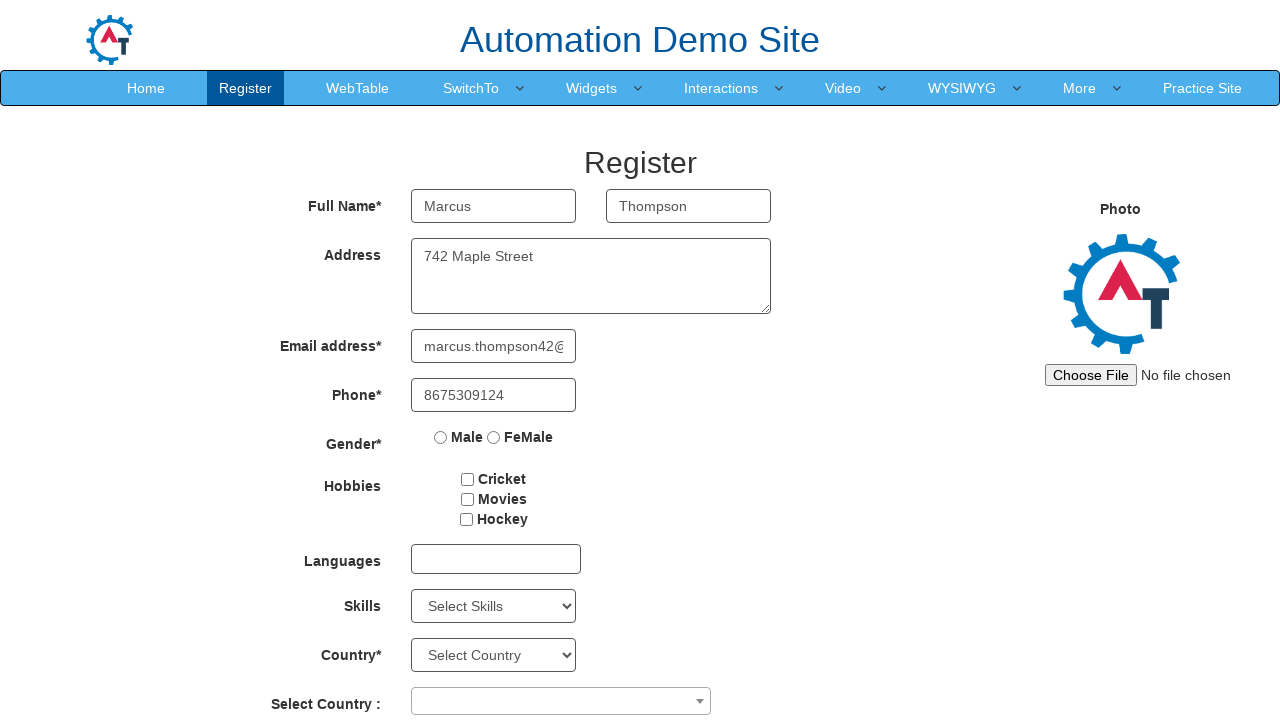

Selected 'Male' gender radio button at (441, 437) on input[value='Male']
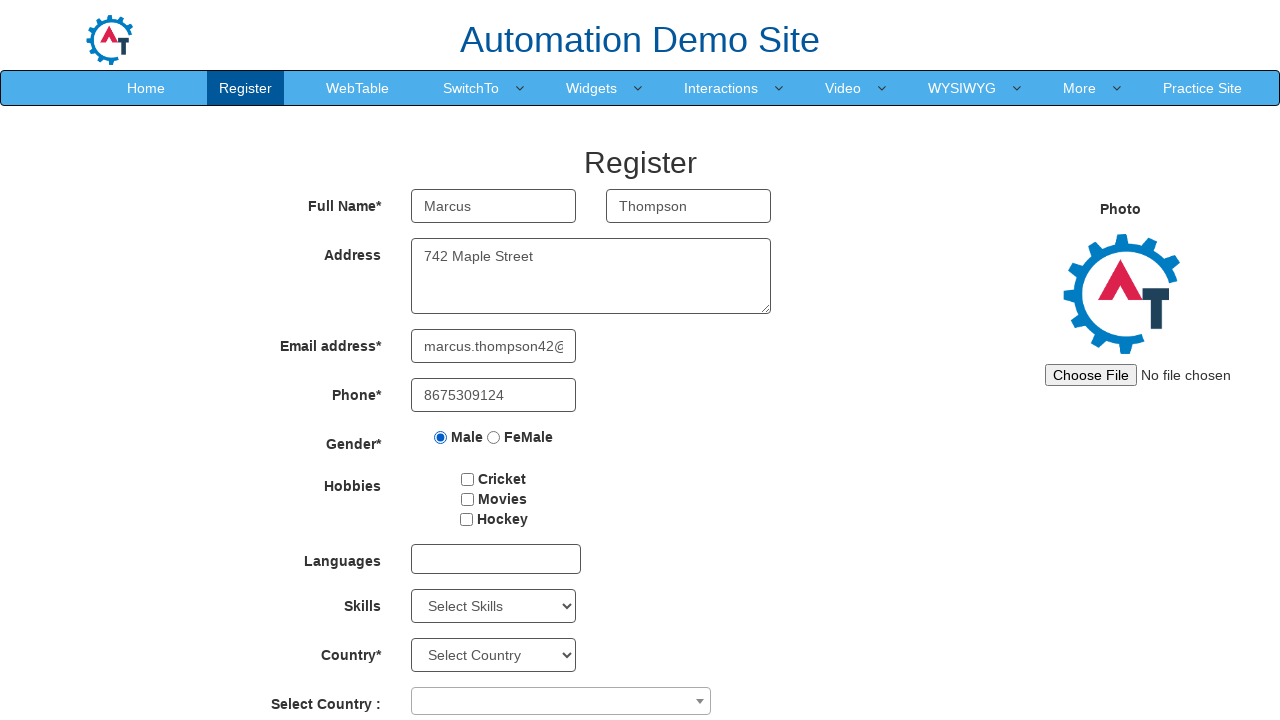

Selected 'Cricket' hobby checkbox at (502, 479) on label:has-text('Cricket')
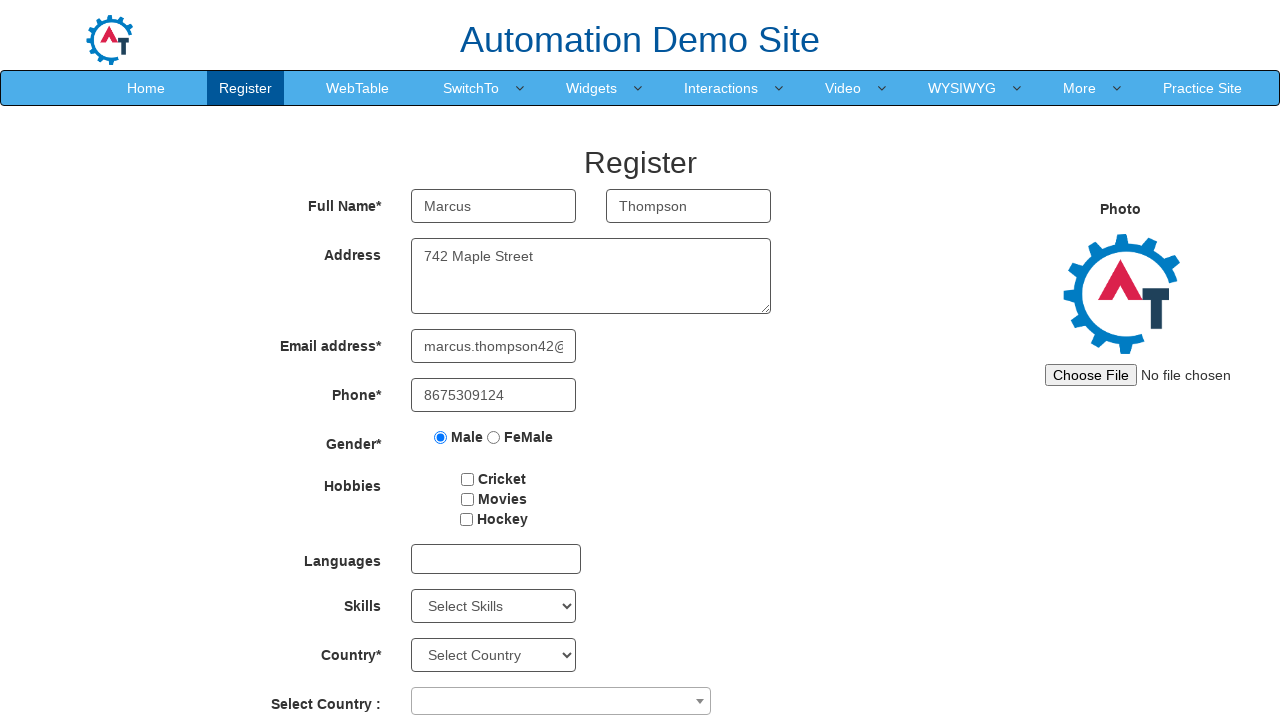

Selected skill from dropdown at index 2 on select#Skills
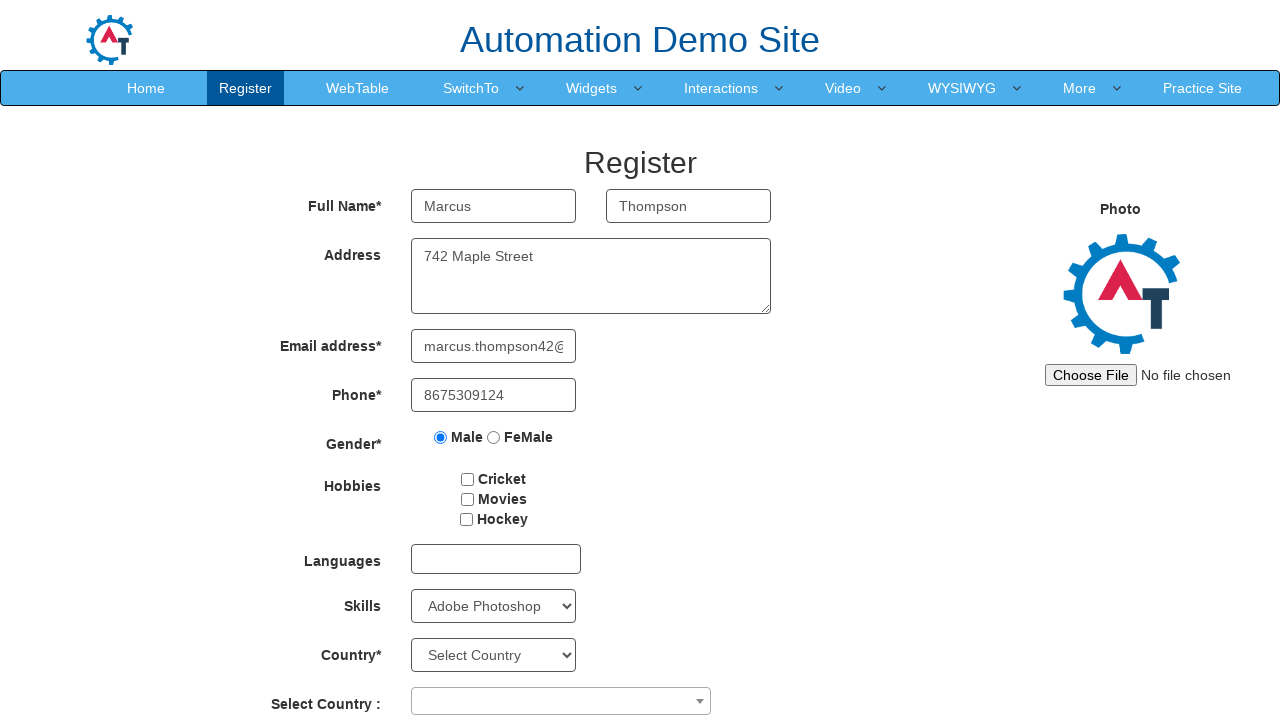

Selected year '1917' from year dropdown on select#yearbox
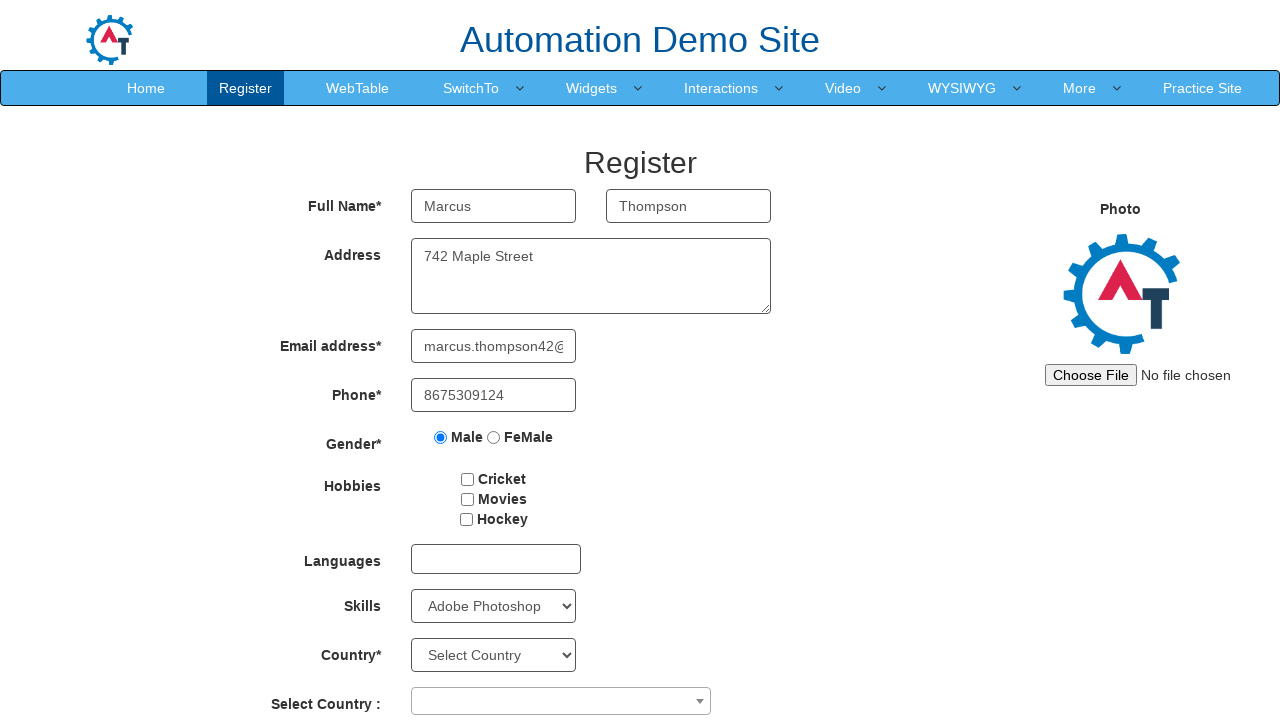

Selected day from dropdown at index 4 on select#daybox
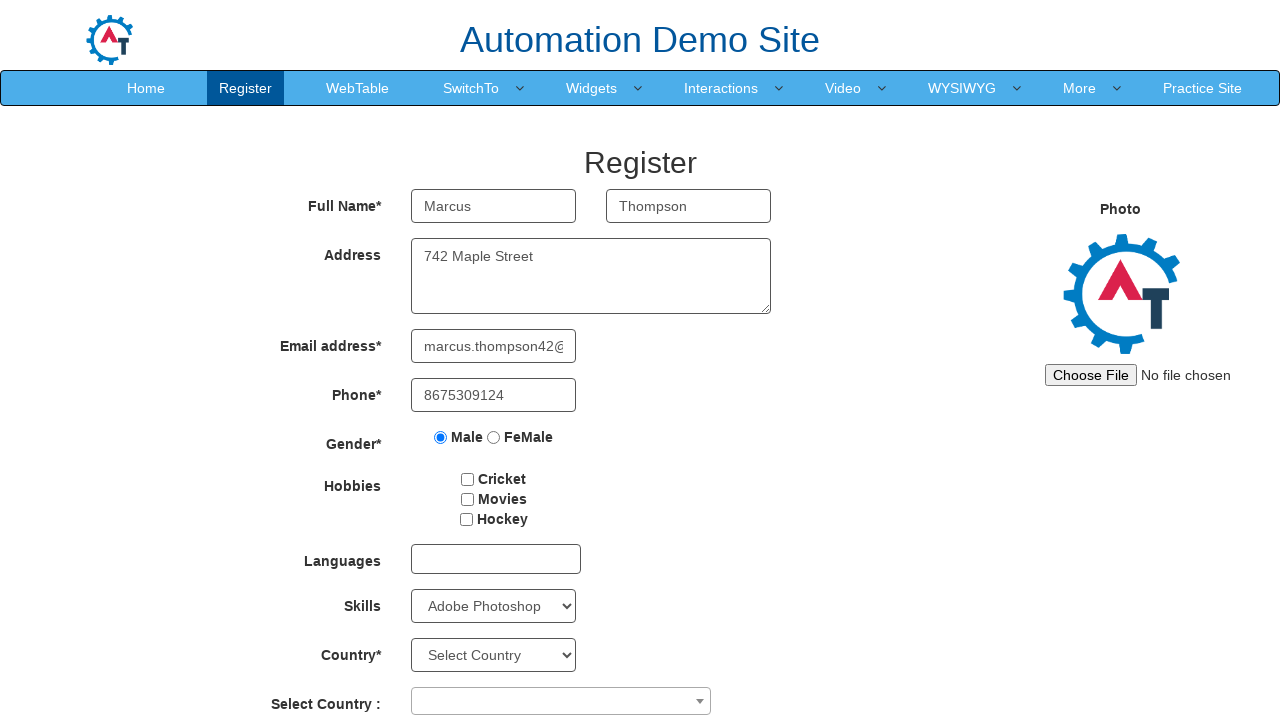

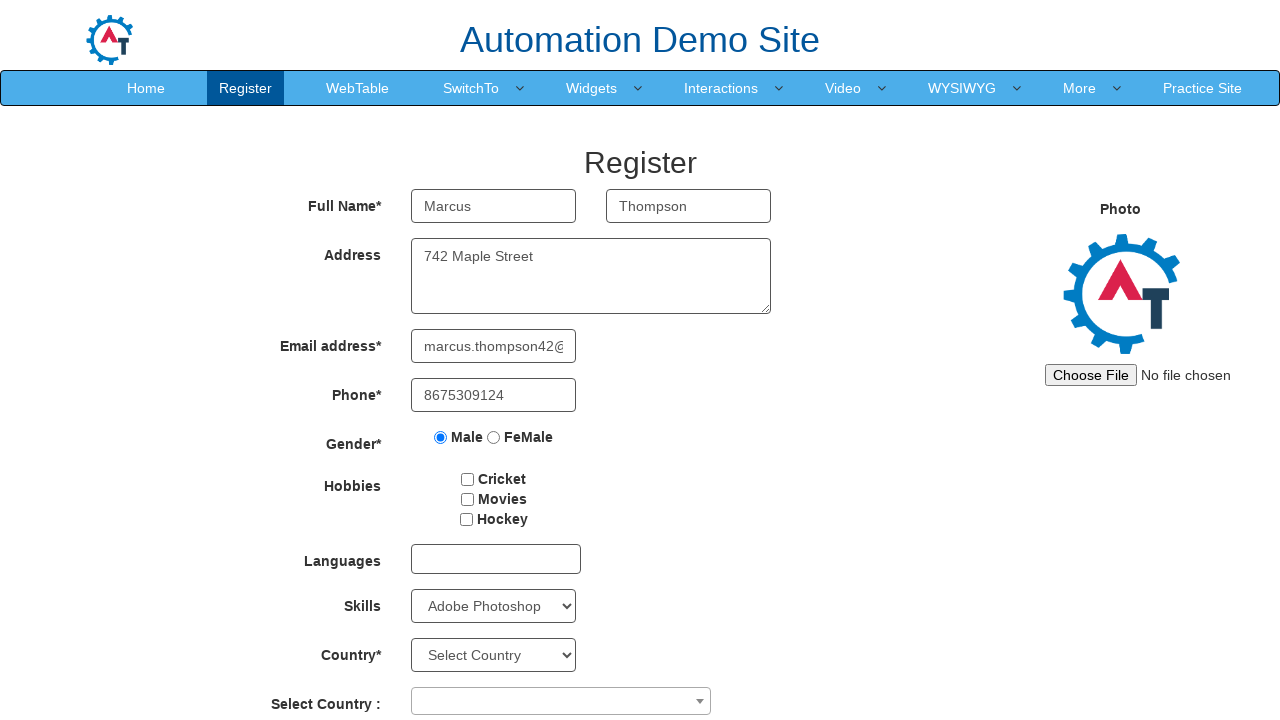